Tests drag and drop functionality by dragging element from column A to column B and verifying the action was successful

Starting URL: https://the-internet.herokuapp.com/drag_and_drop

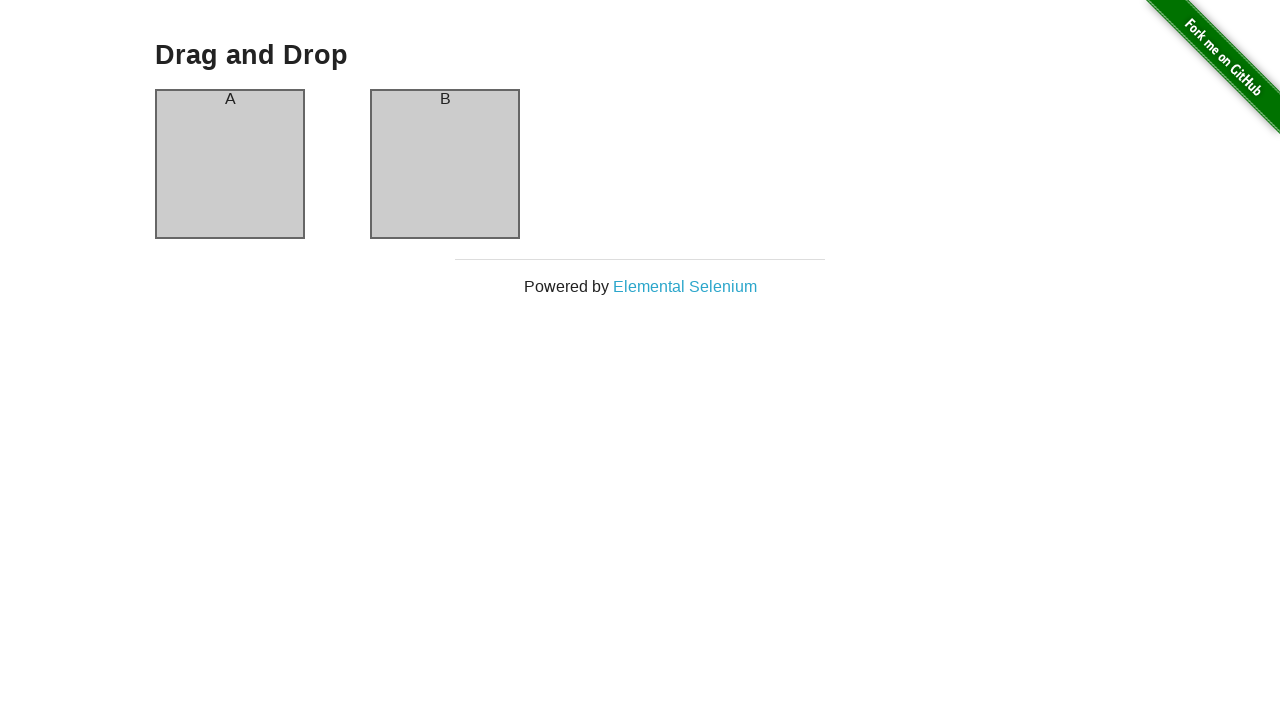

Located source element in column A
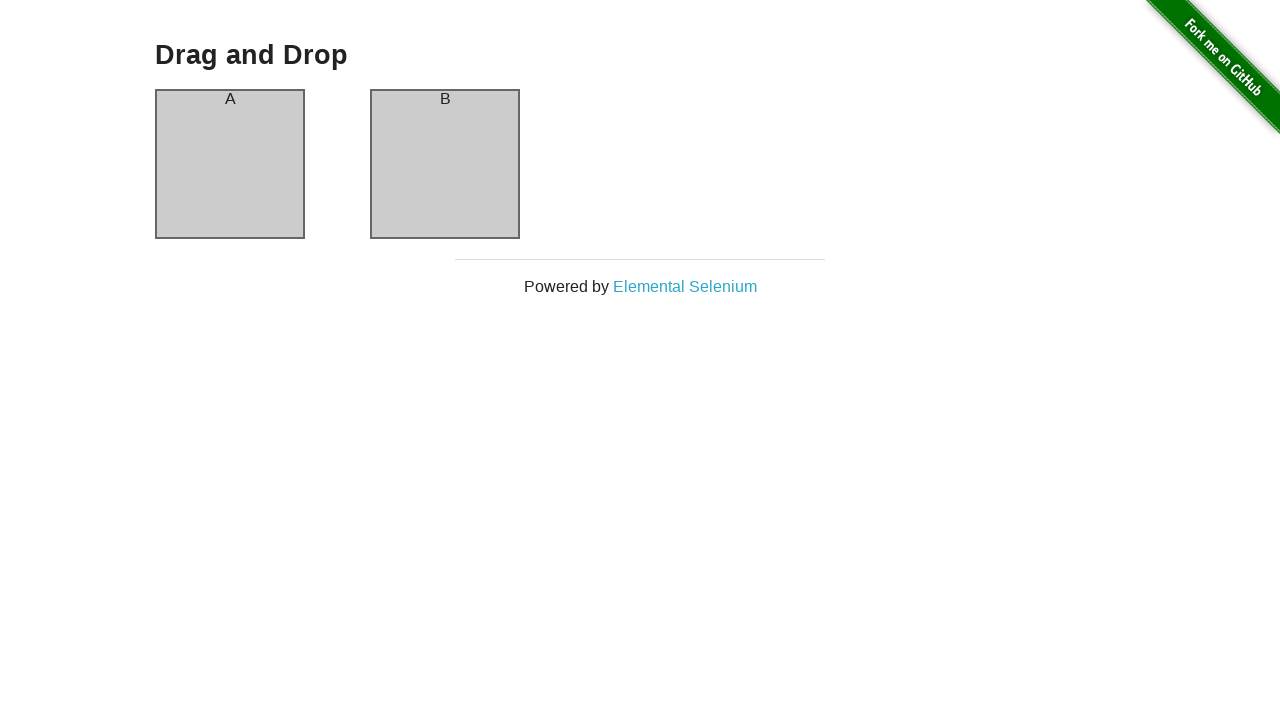

Located destination element in column B
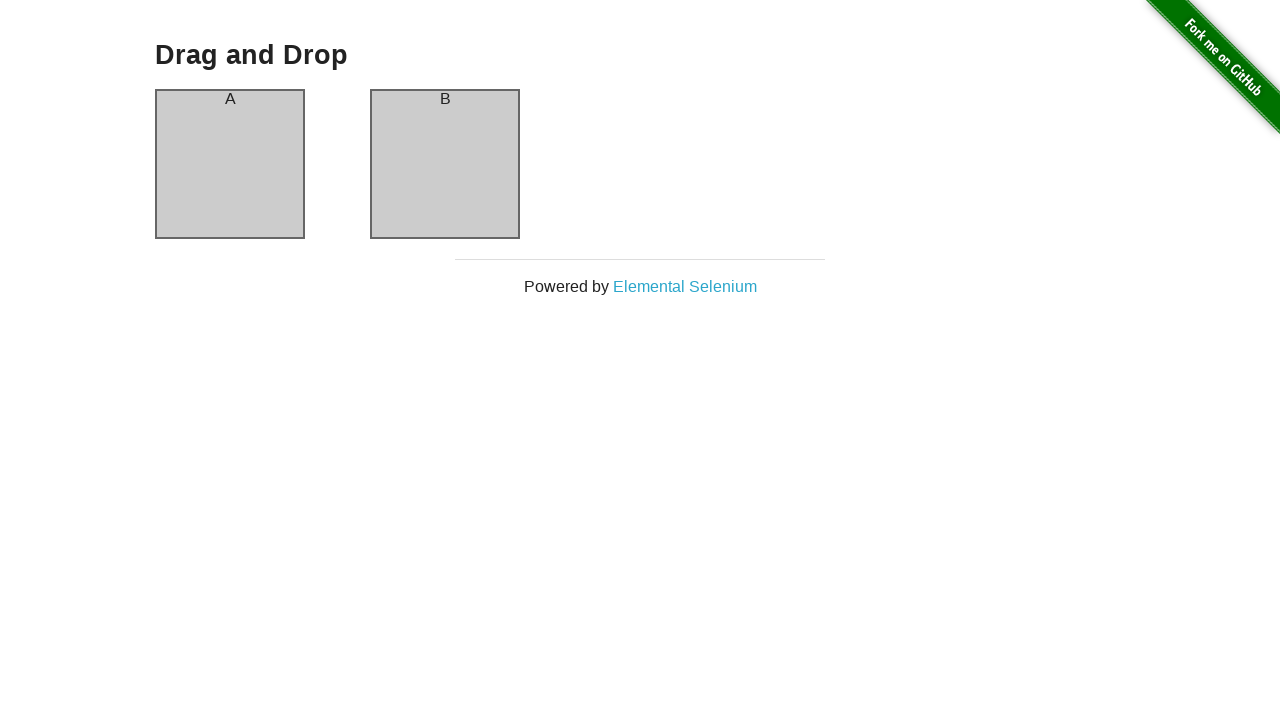

Dragged element from column A to column B at (445, 164)
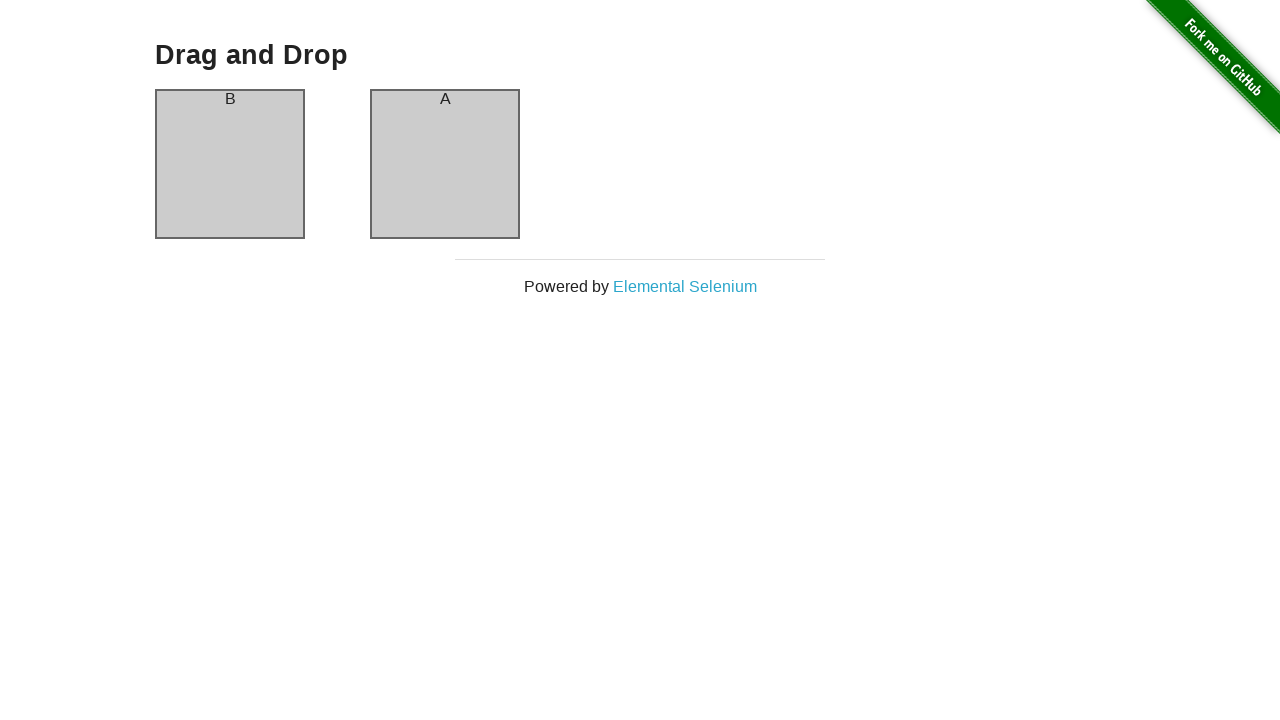

Verified drag and drop was successful - column B element is present
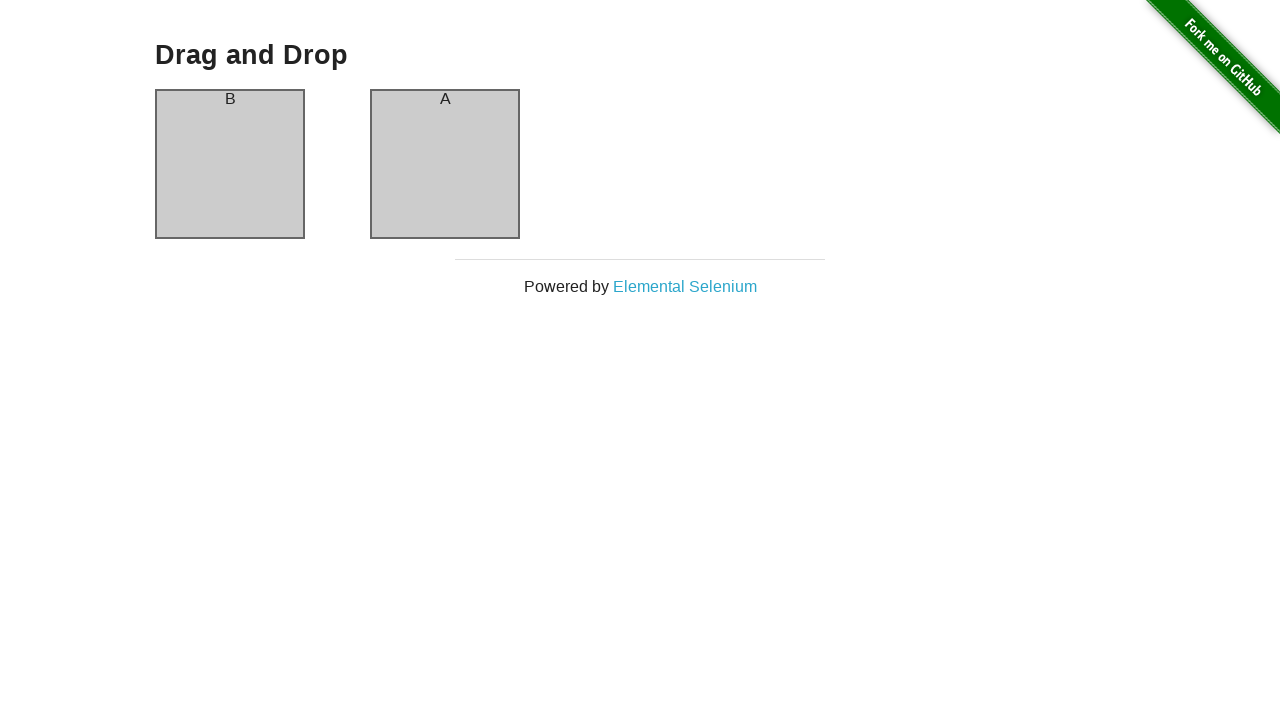

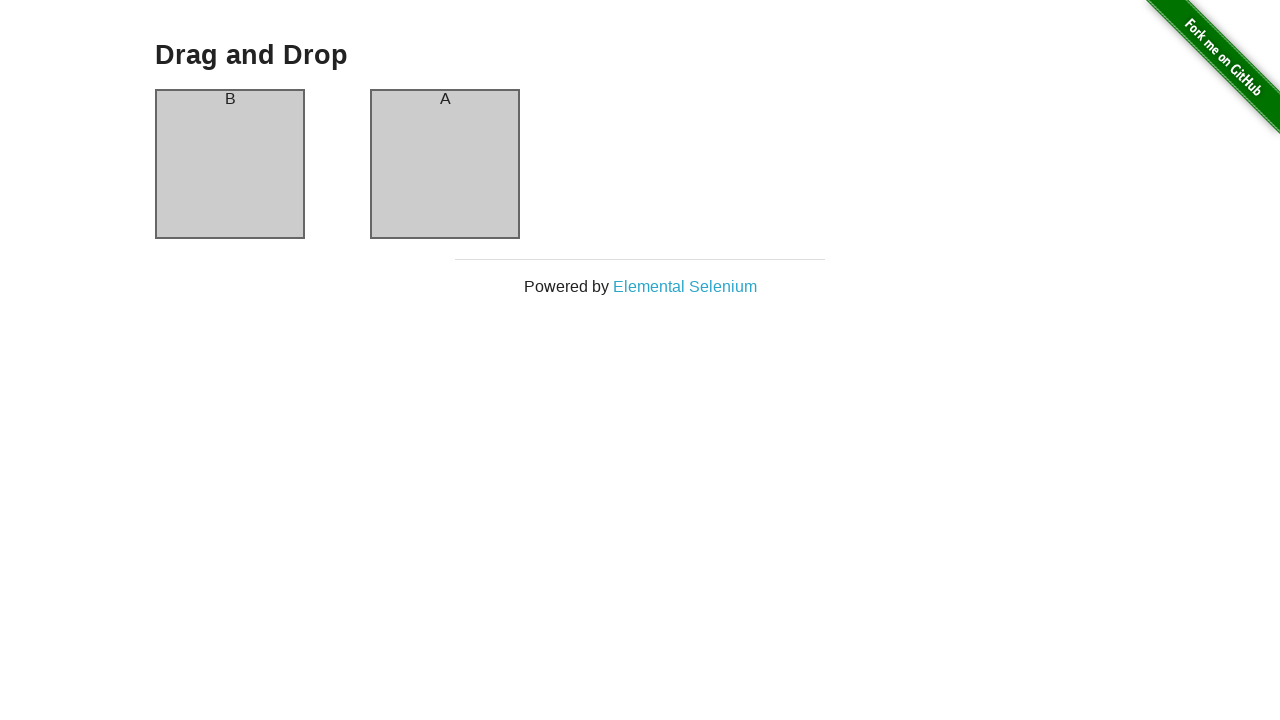